Tests alert handling functionality including accepting basic alerts, dismissing confirmation dialogs, and interacting with prompt alerts by sending text input

Starting URL: https://www.leafground.com

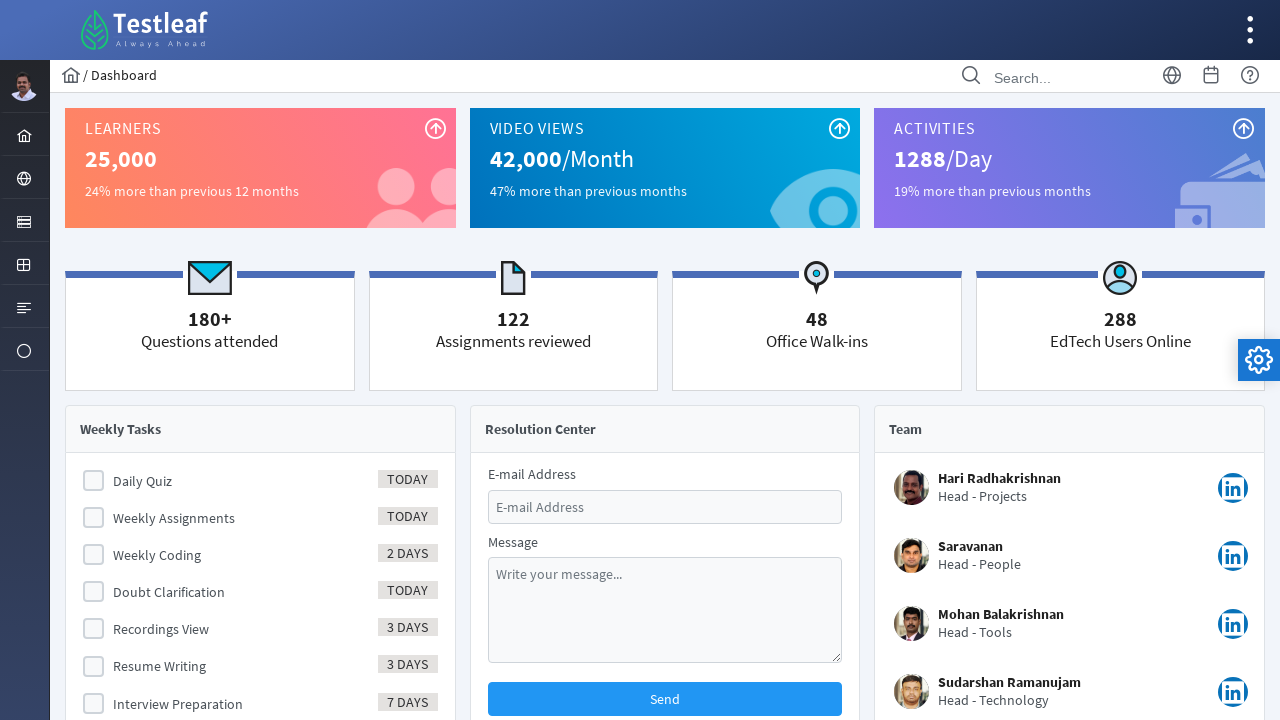

Clicked menu item to navigate to alert section at (24, 178) on xpath=//*[@id="menuform:j_idt39"]/a
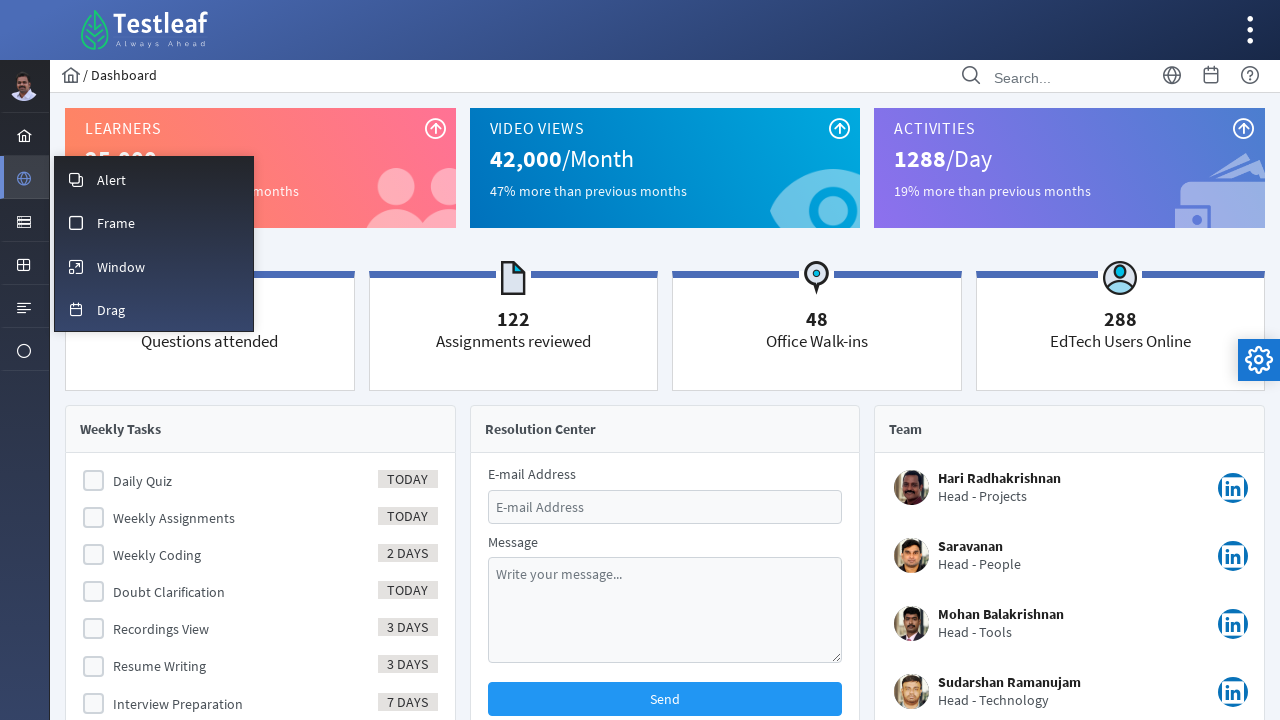

Clicked alert tutorial link at (154, 179) on xpath=//*[@id="menuform:m_overlay"]/a
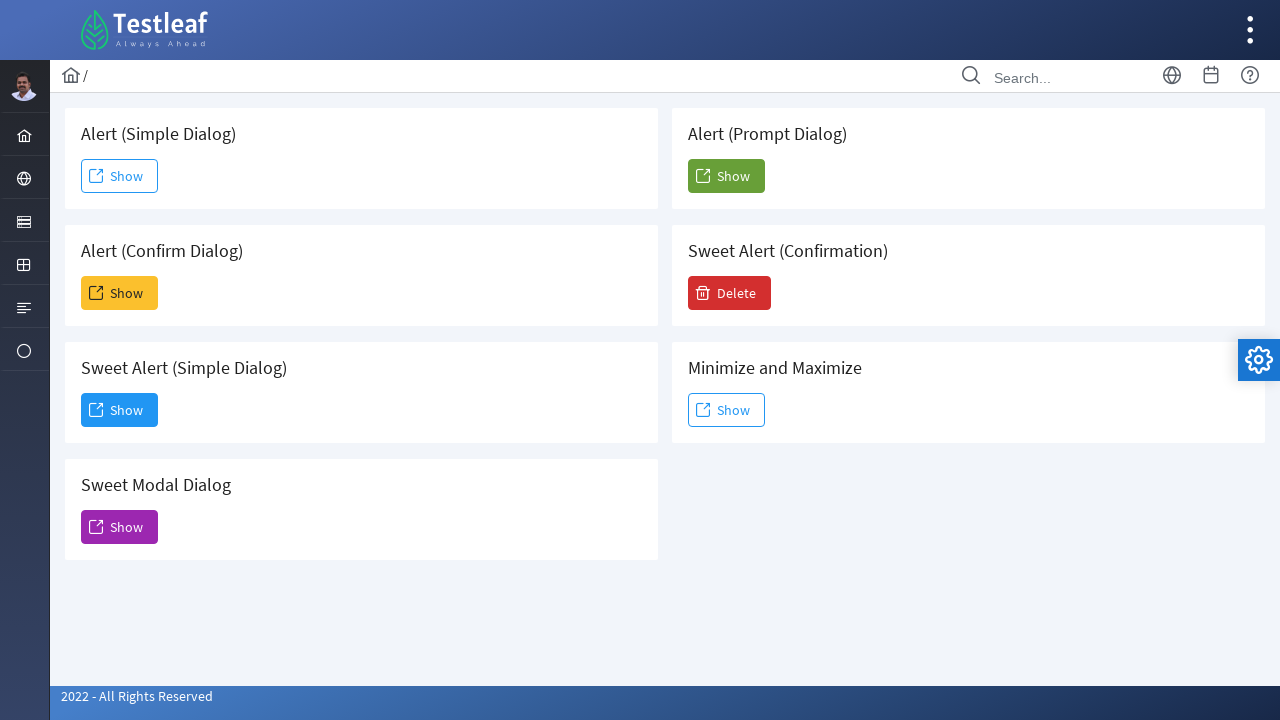

Clicked button to trigger basic alert at (120, 176) on xpath=//*[@id="j_idt88:j_idt91"]/span[2]
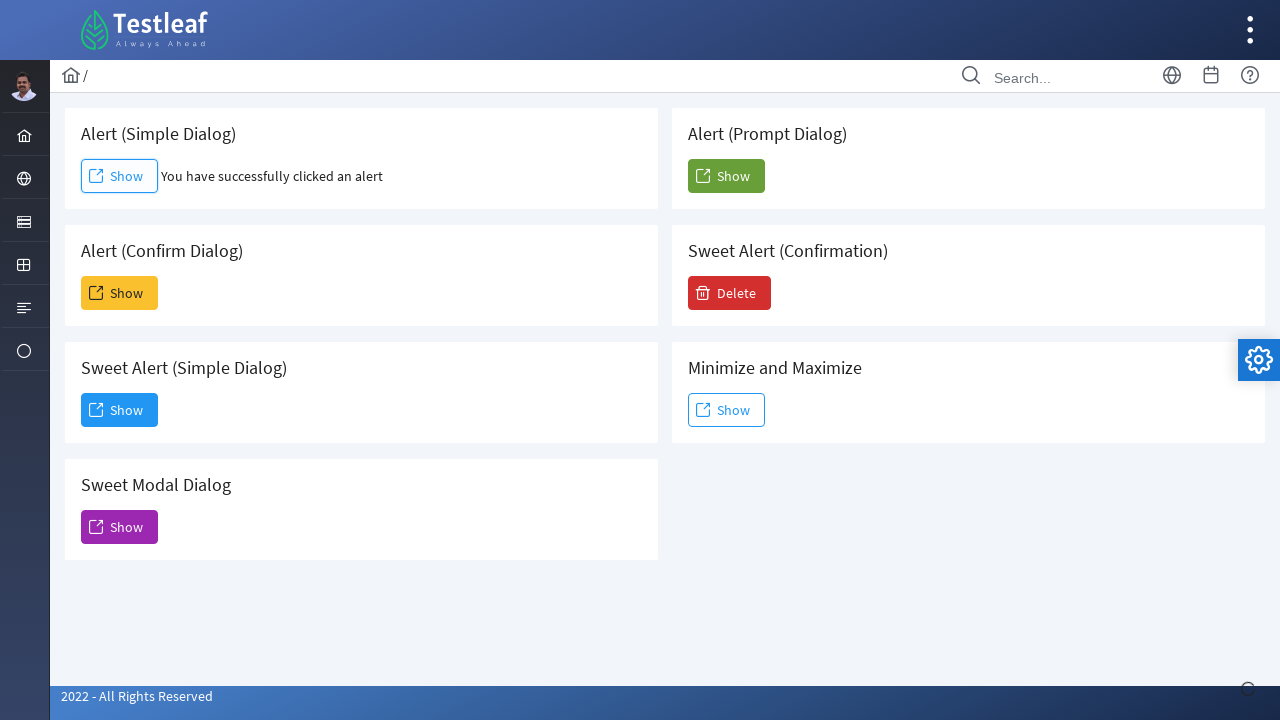

Accepted basic alert dialog
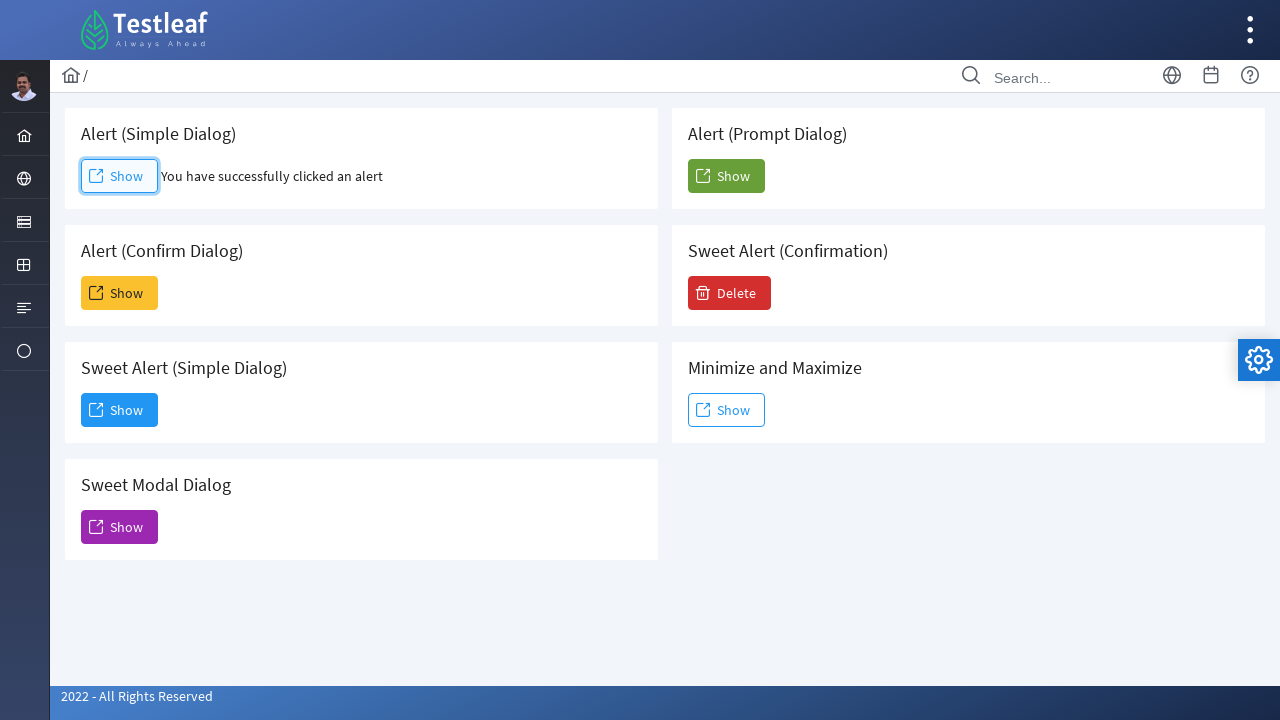

Clicked button to trigger confirmation dialog at (120, 293) on #j_idt88\:j_idt93
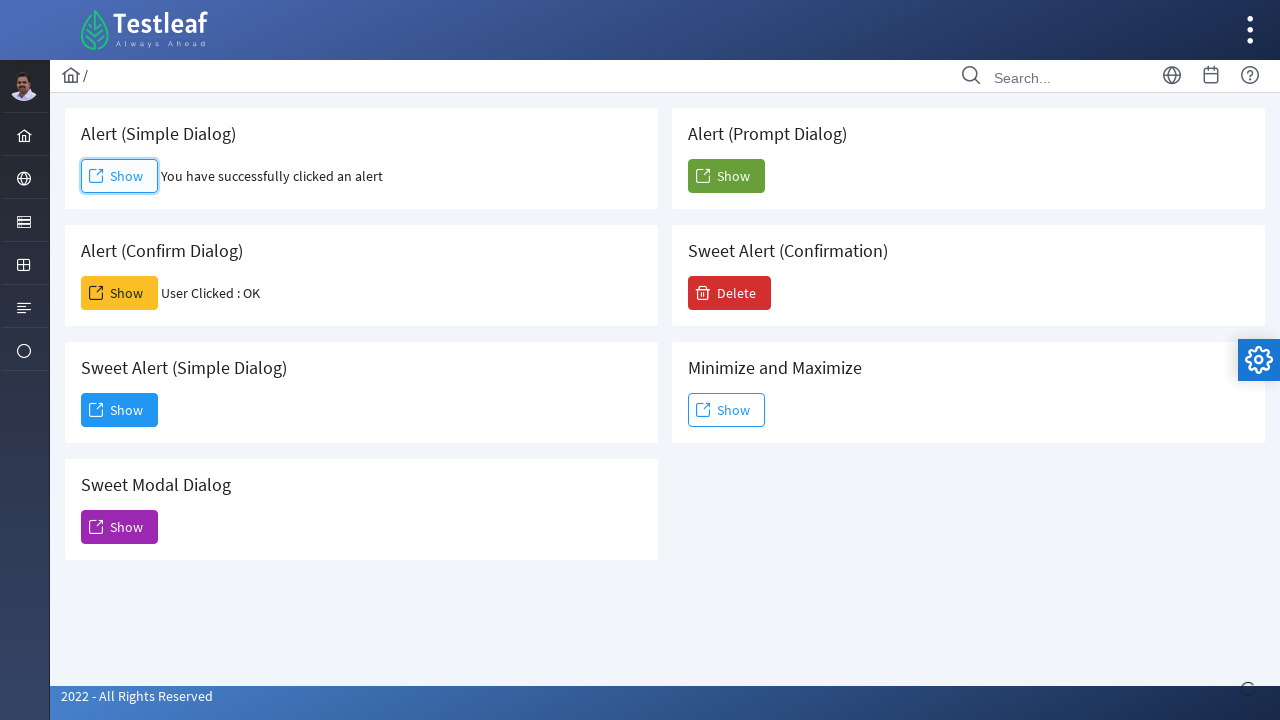

Dismissed confirmation dialog
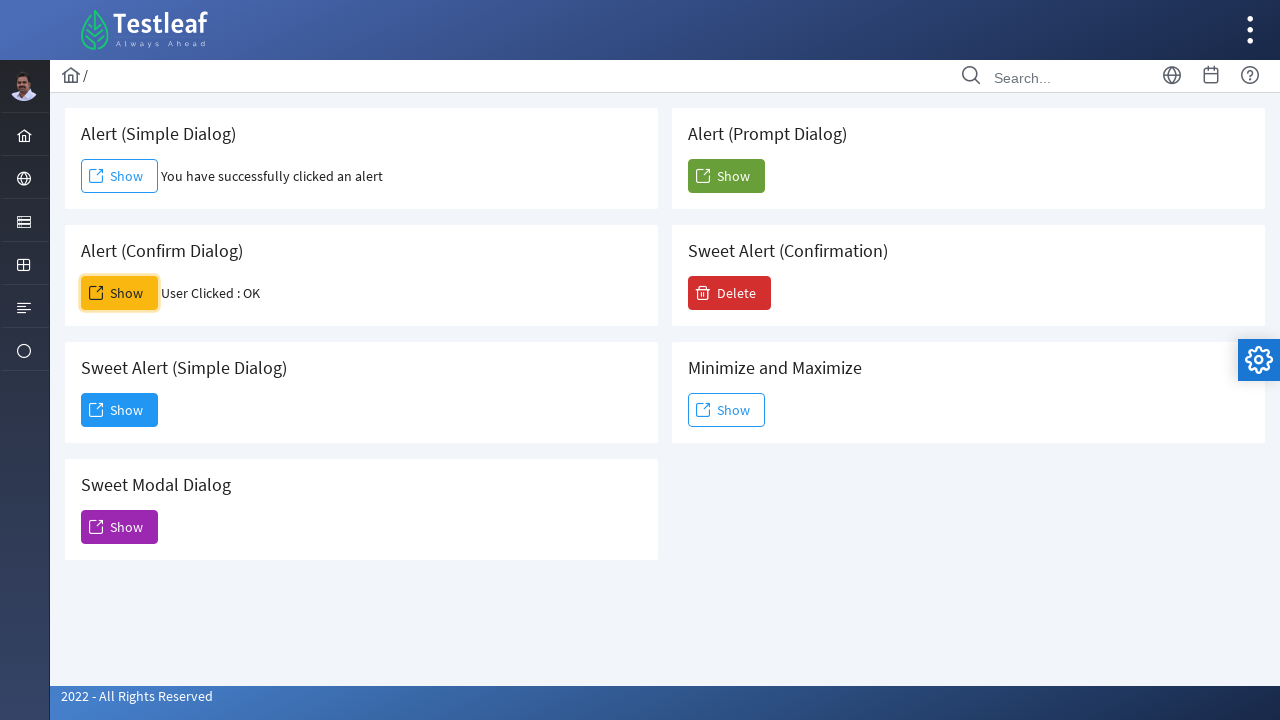

Set up prompt dialog handler to accept with 'Ok'
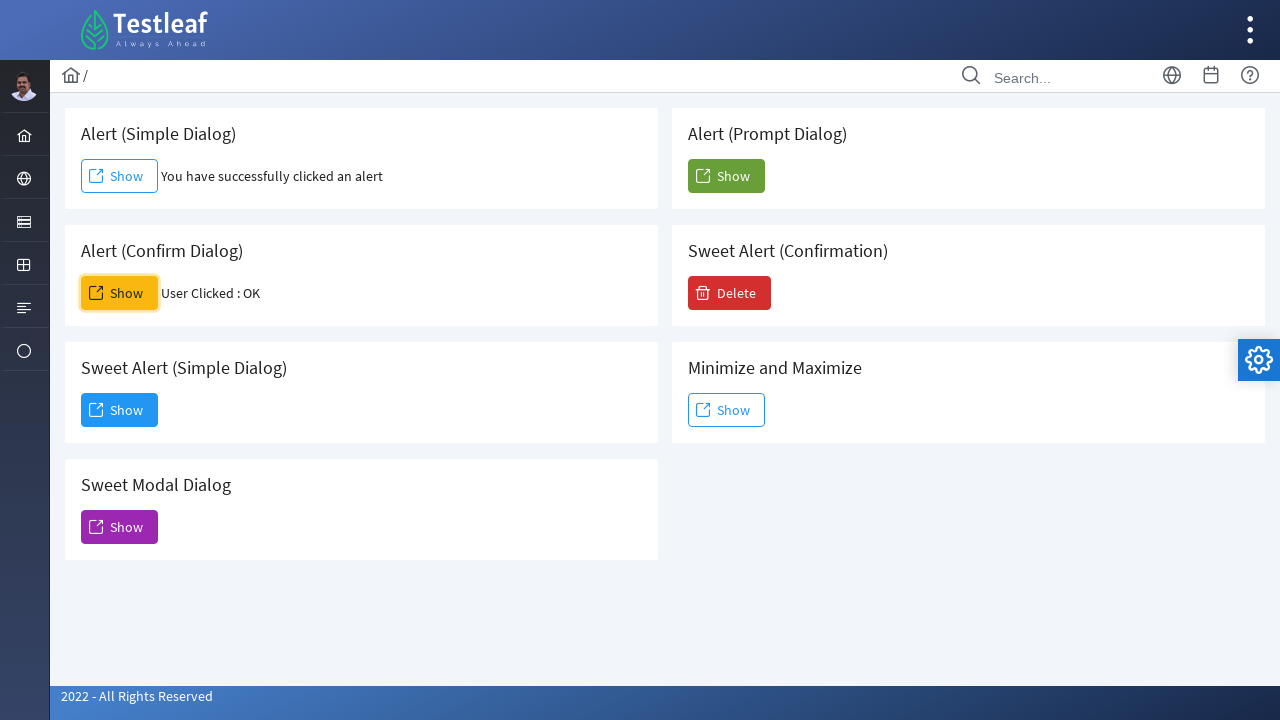

Clicked button to trigger prompt alert at (726, 176) on #j_idt88\:j_idt104
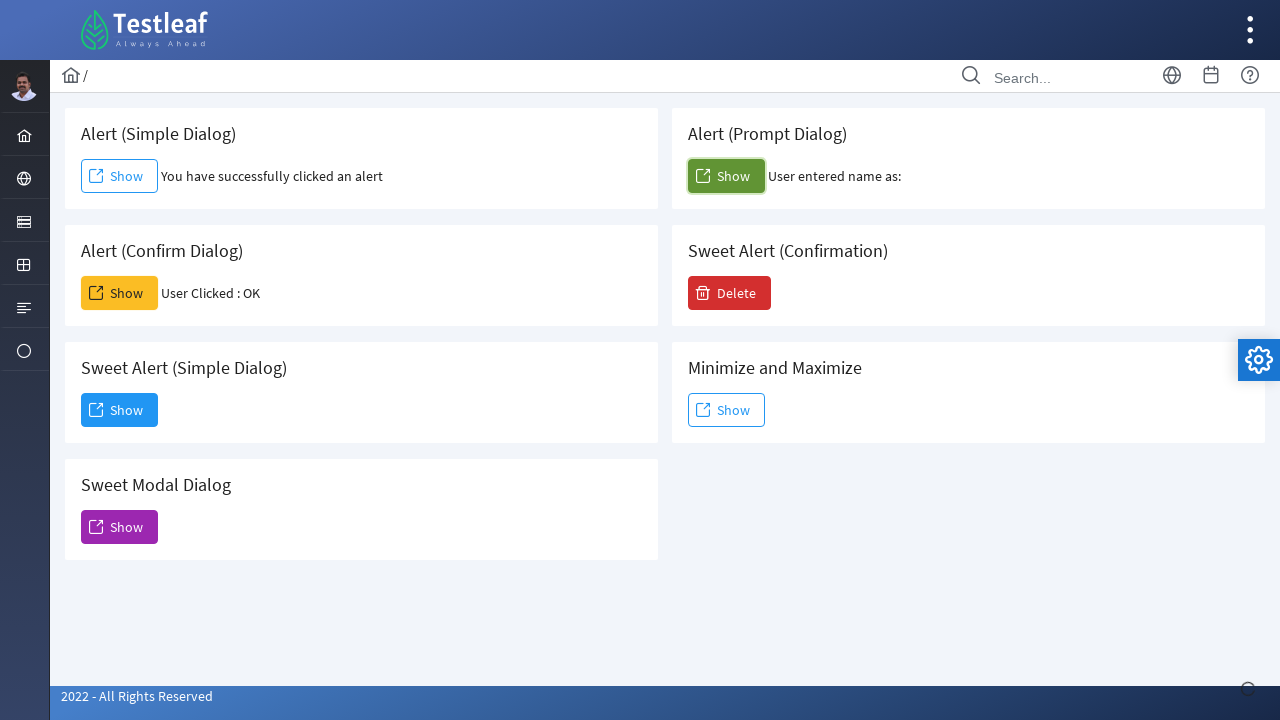

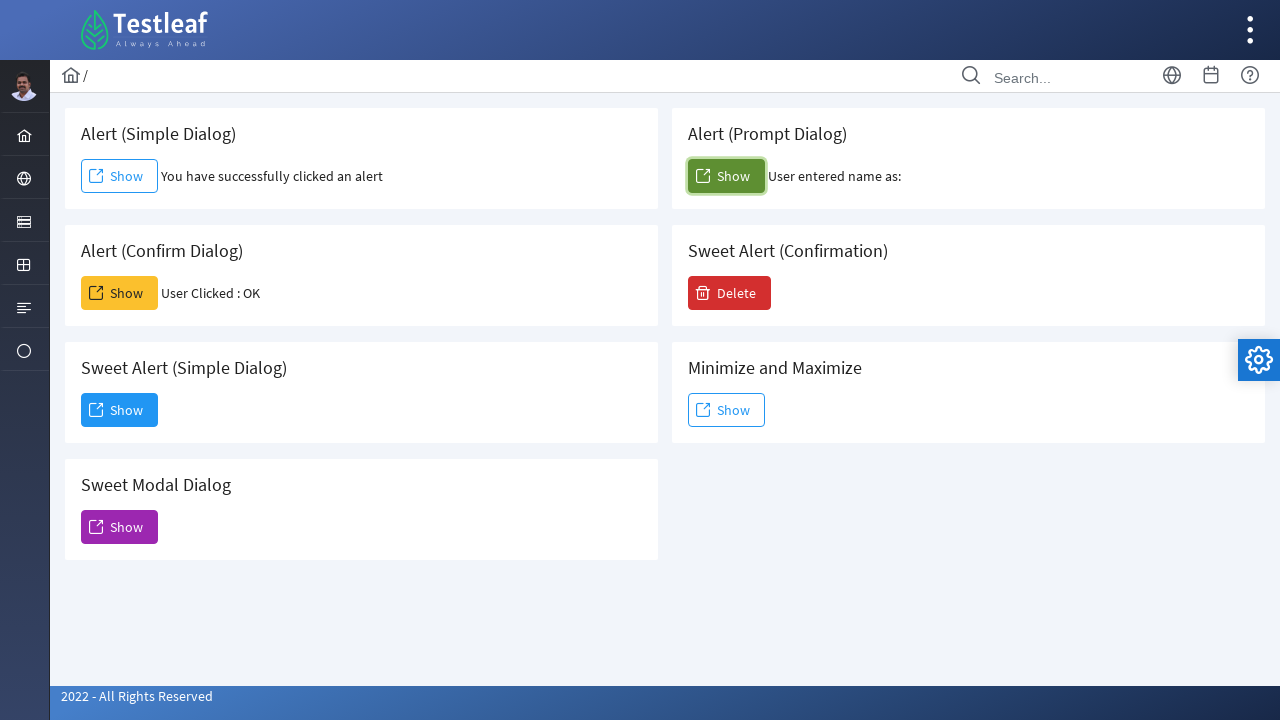